Navigates to a simple form page and verifies that a submit button element exists on the page

Starting URL: http://suninjuly.github.io/simple_form_find_task.html

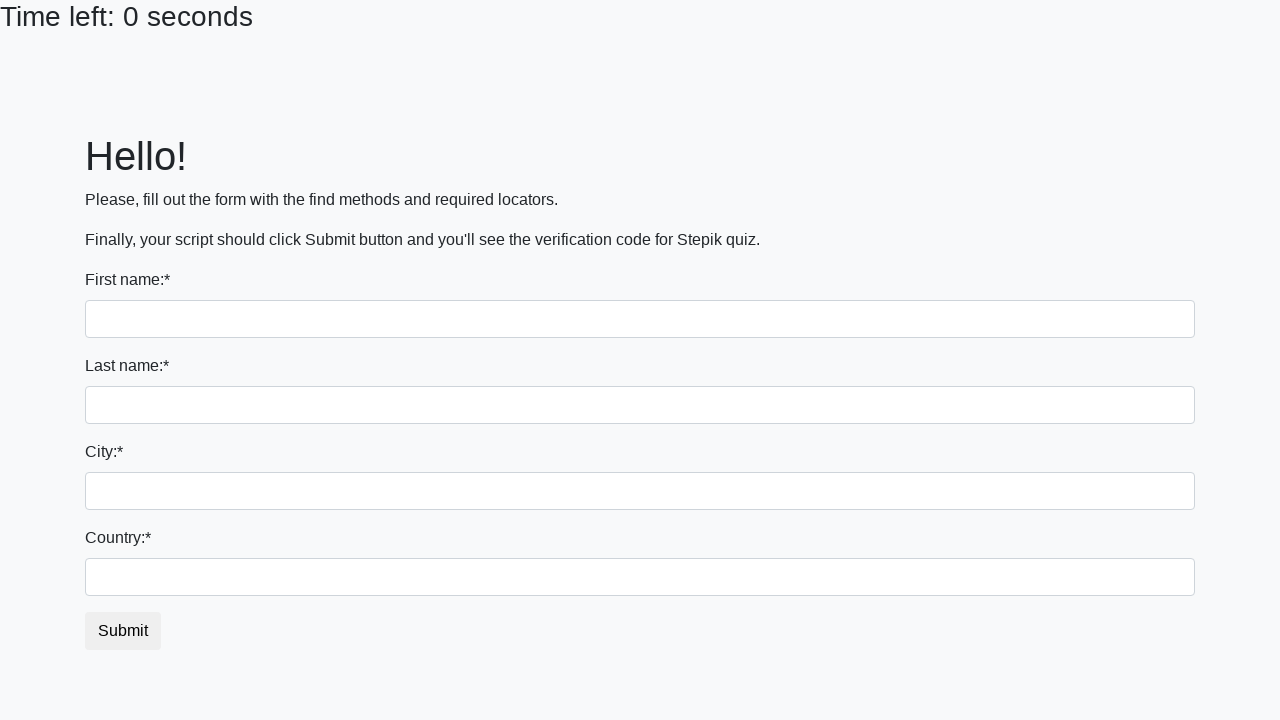

Navigated to simple form page
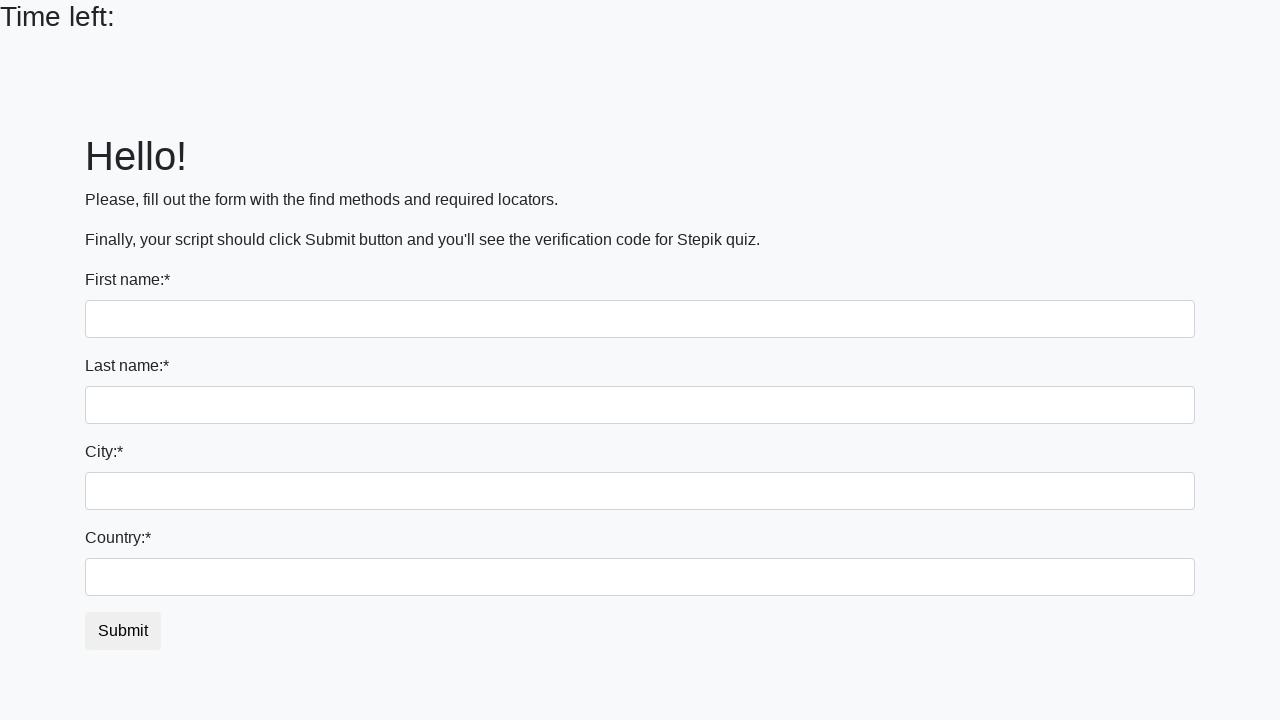

Submit button element is present on the page
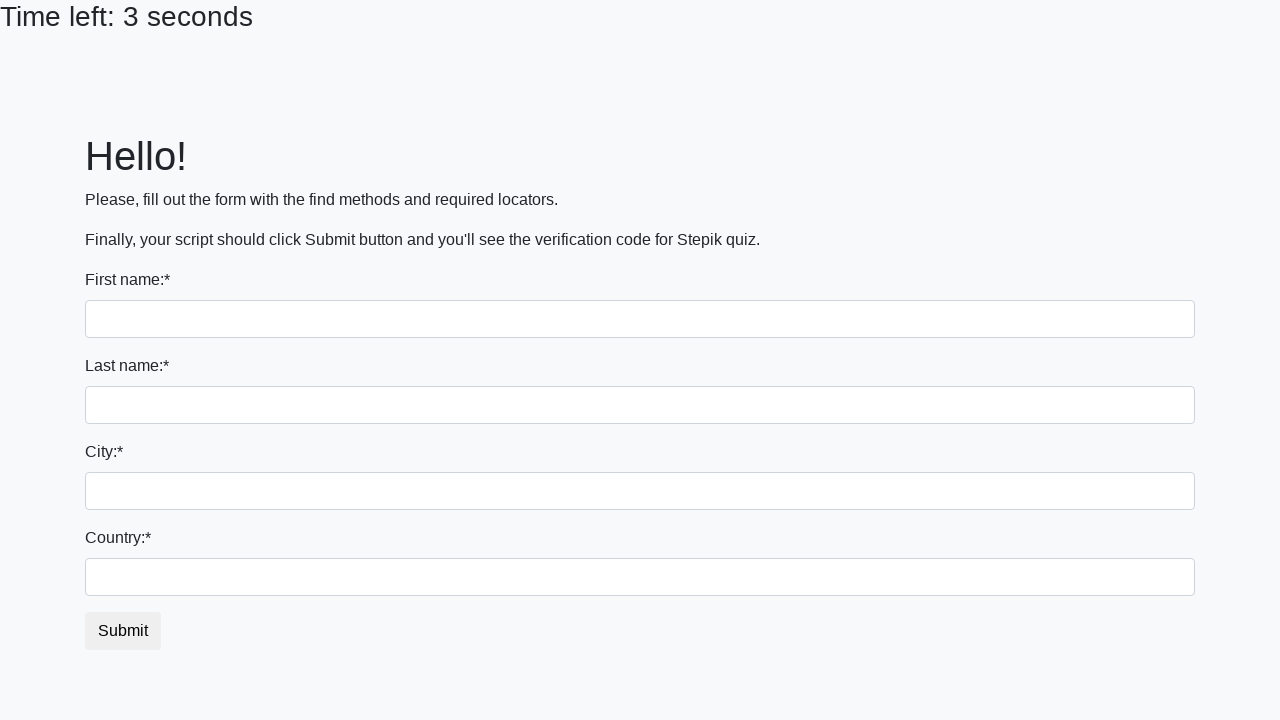

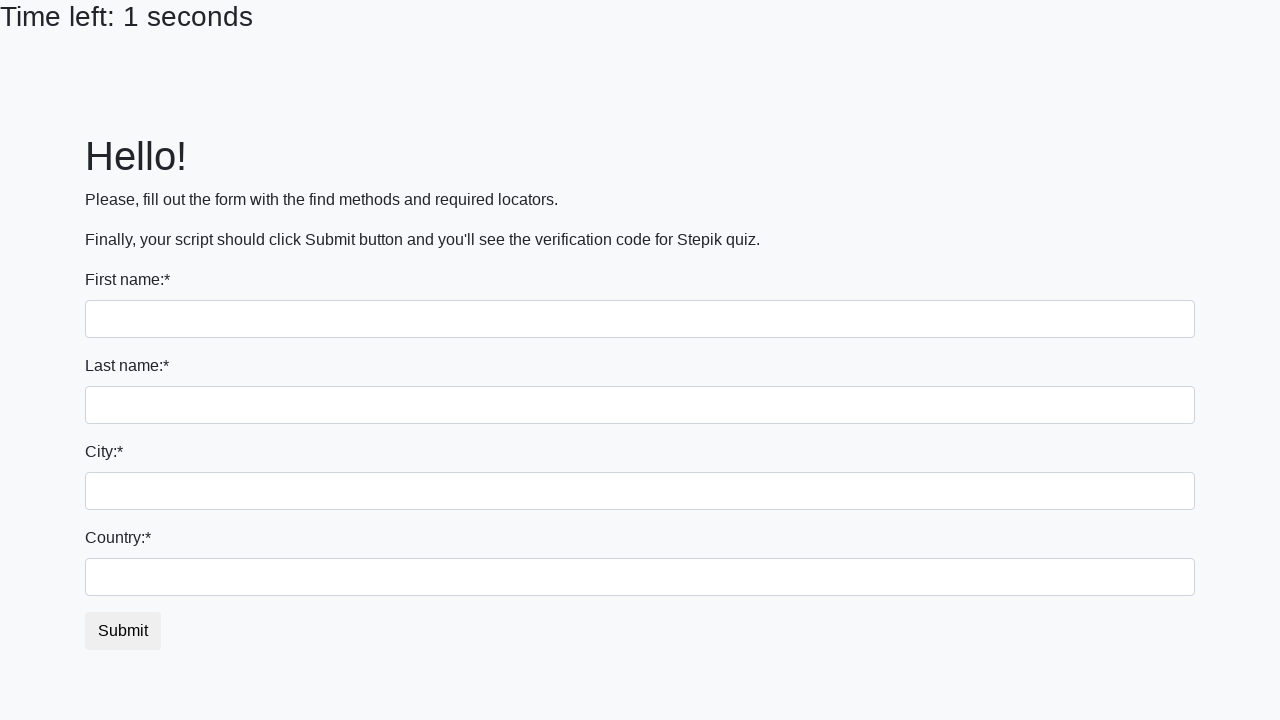